Tests scroll functionality by scrolling down 1000 pixels on the Selenium website, then scrolling back up 1000 pixels.

Starting URL: https://www.selenium.dev/

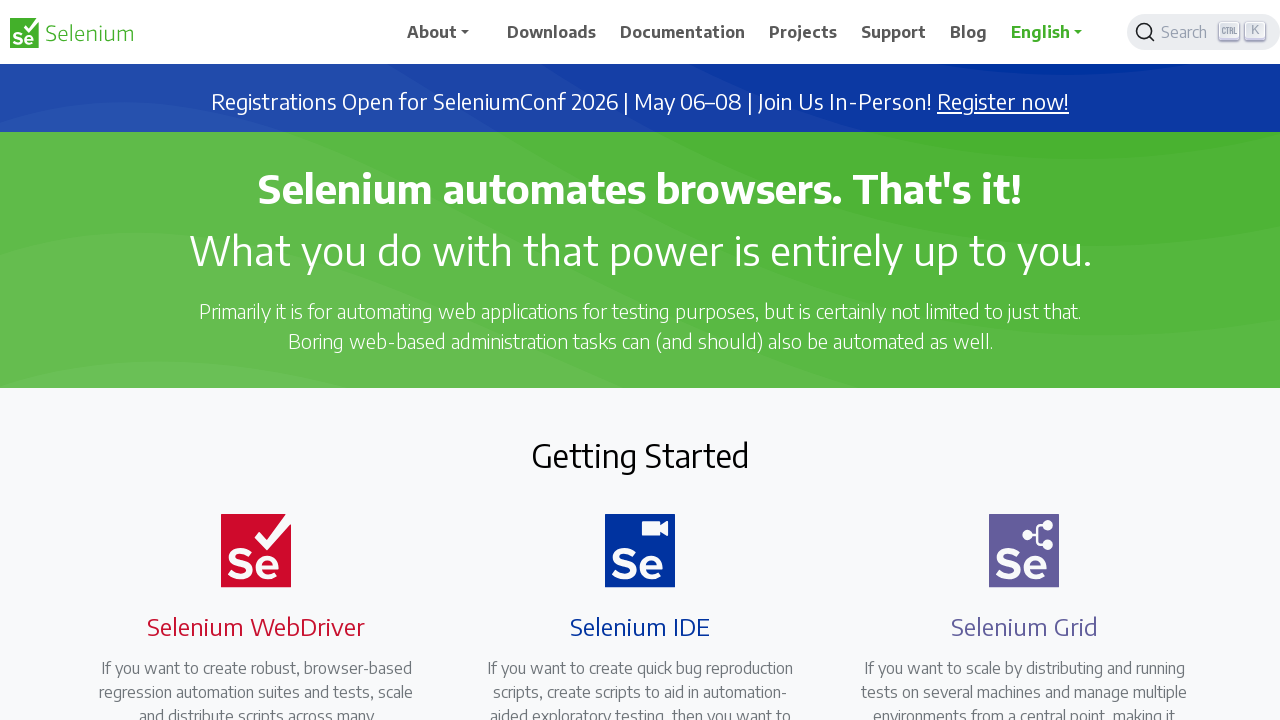

Scrolled down 1000 pixels on Selenium website
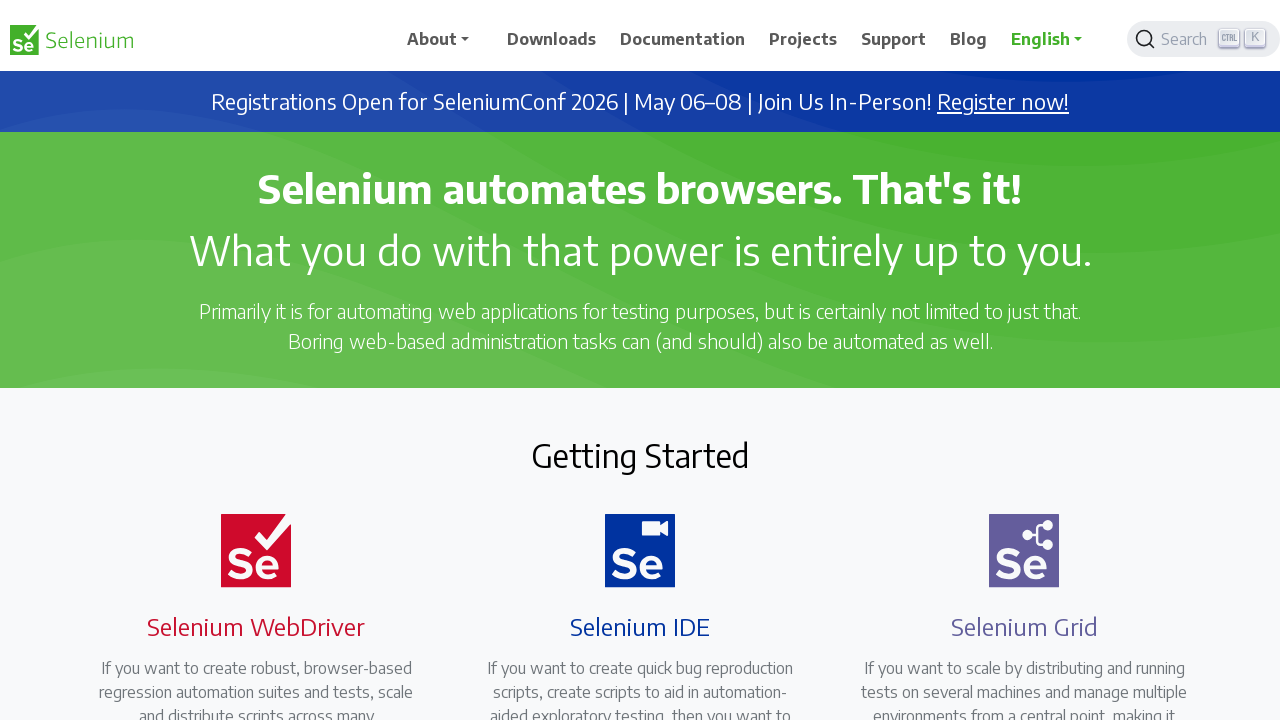

Waited 2 seconds to observe scroll position
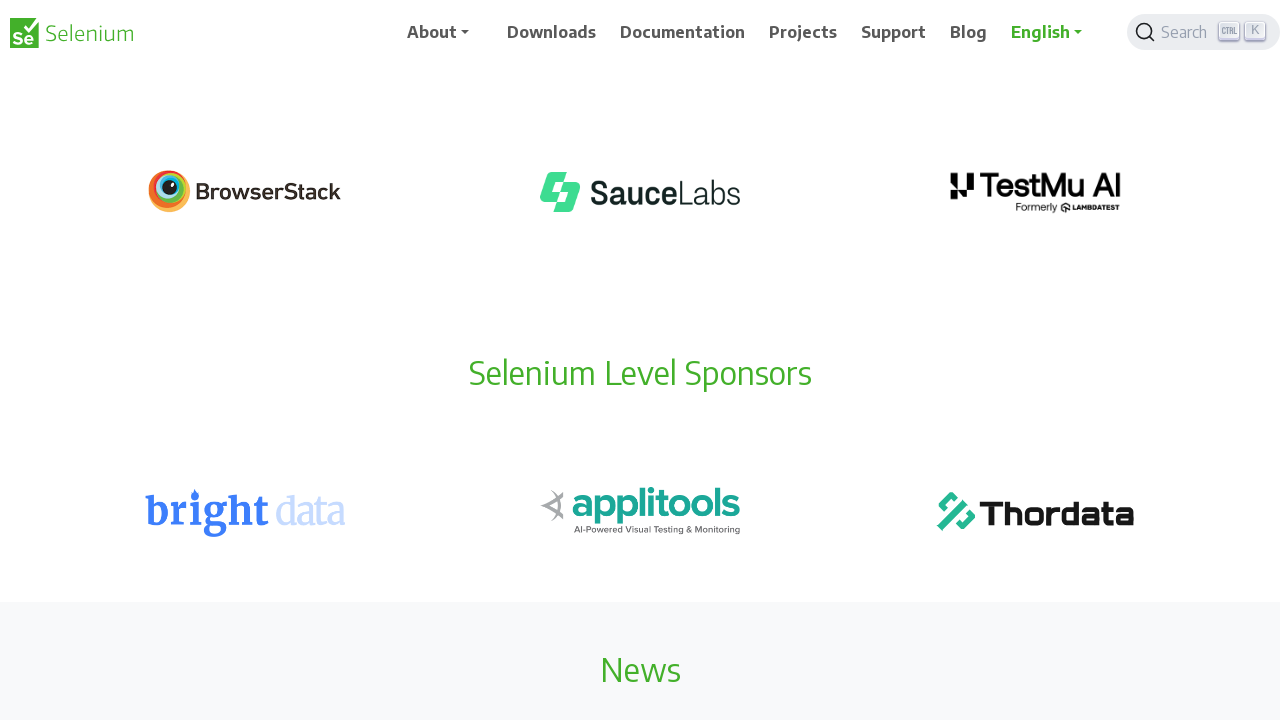

Scrolled back up 1000 pixels to original position
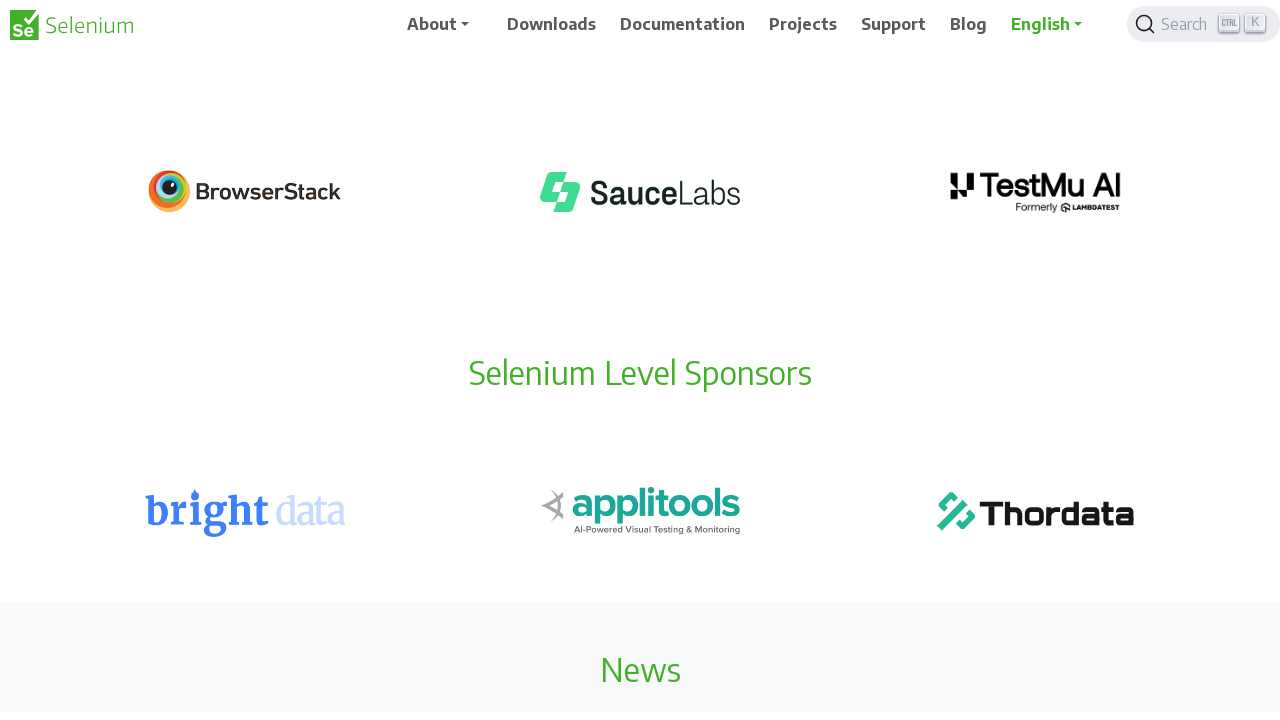

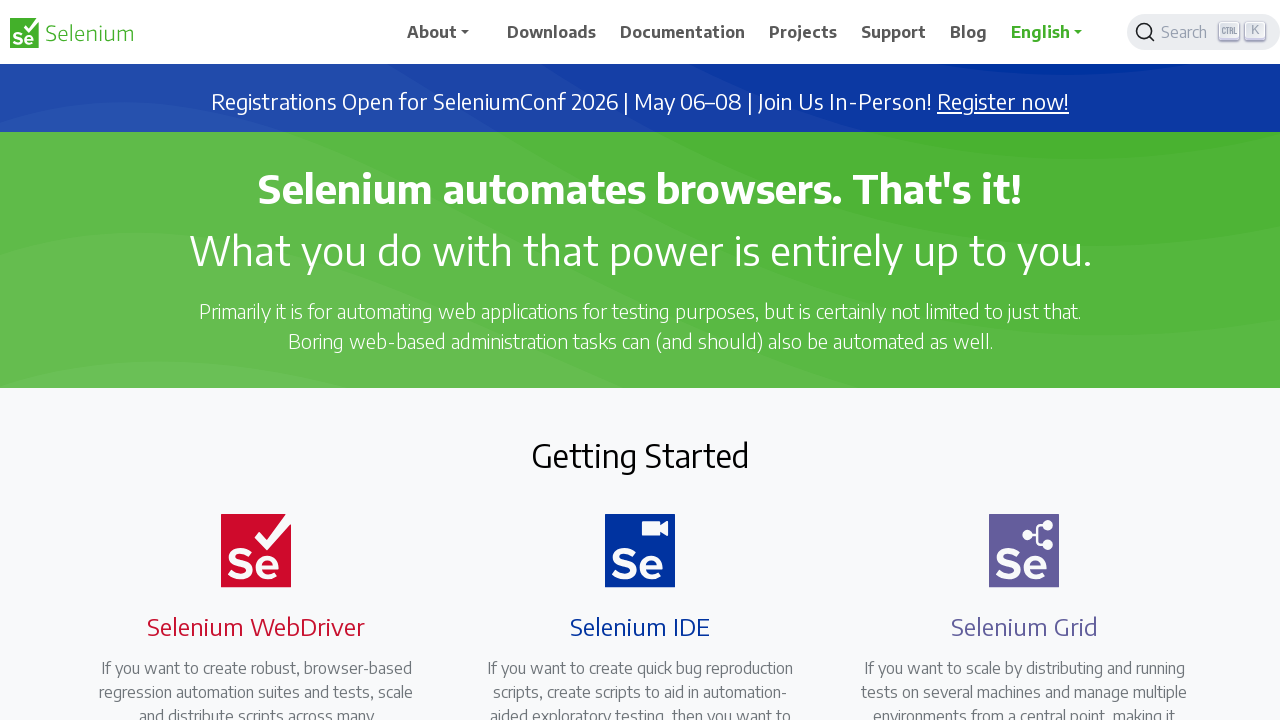